Tests the text box form with a very long string in the permanent address field to detect potential text overflow issues in the output container.

Starting URL: https://demoqa.com/text-box

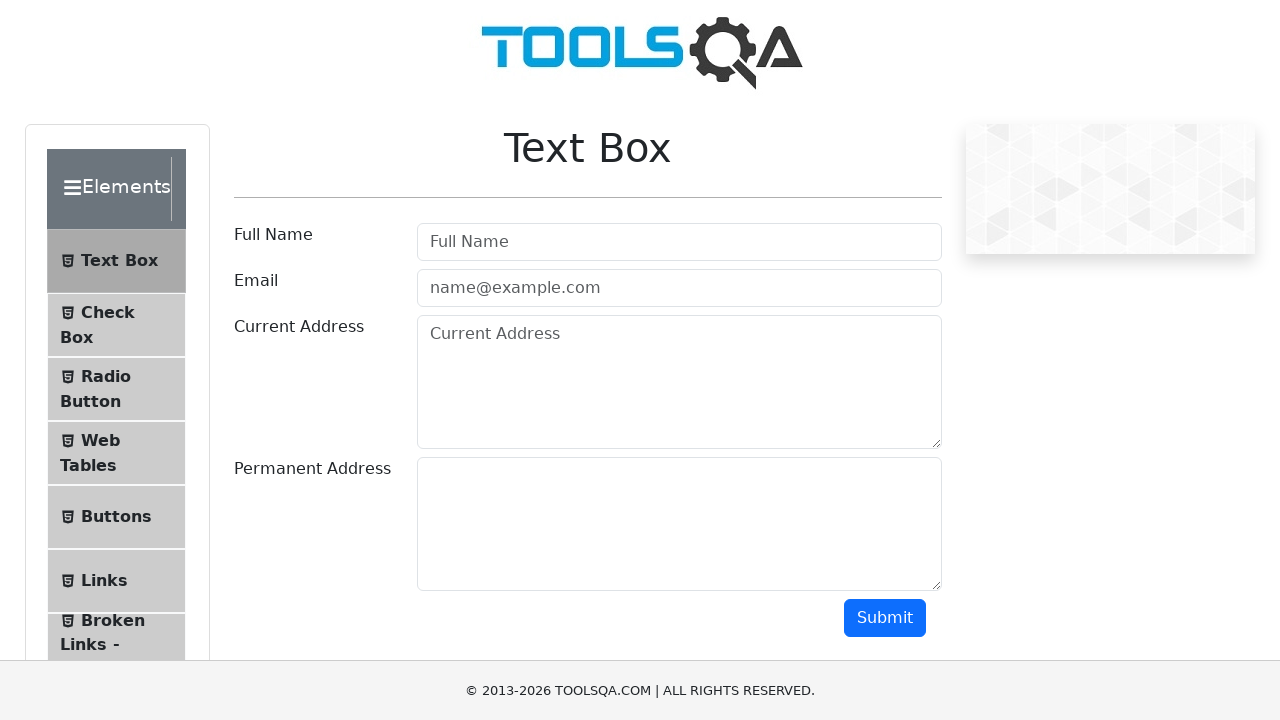

Filled full name field with 'John Doe' on xpath=//input[@id='userName']
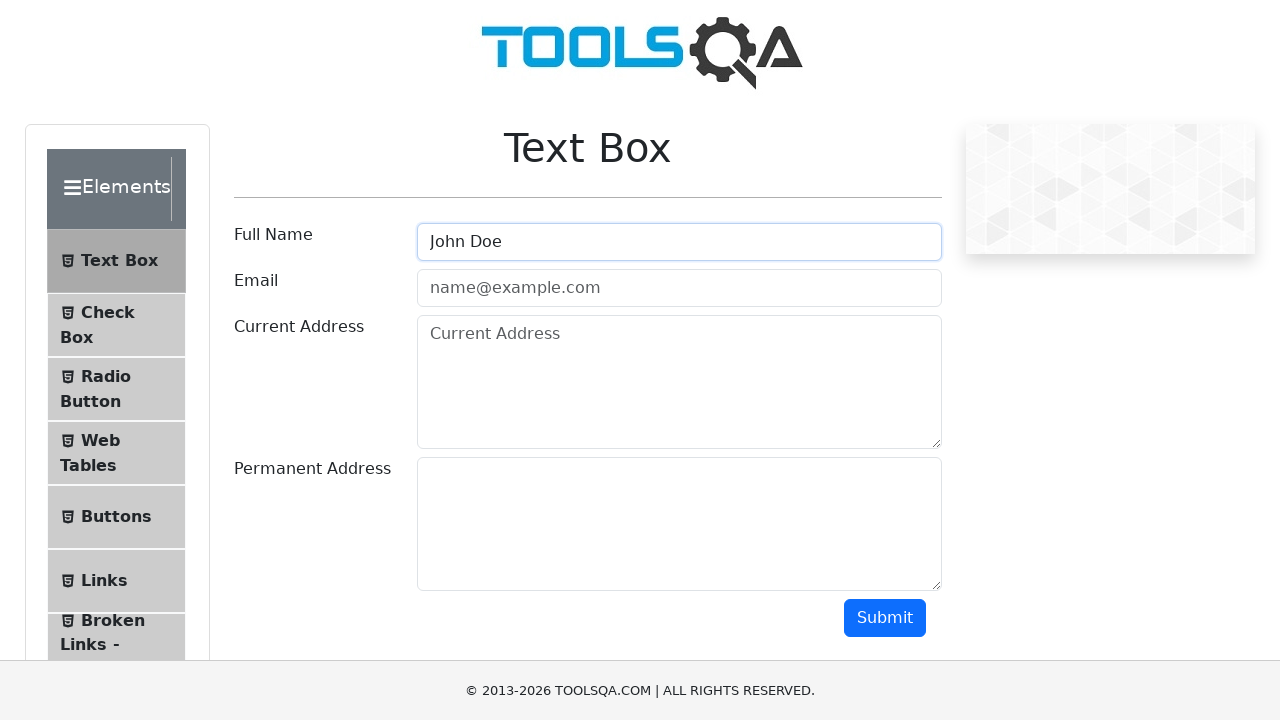

Filled email field with 'example@test.com' on xpath=//input[@id='userEmail']
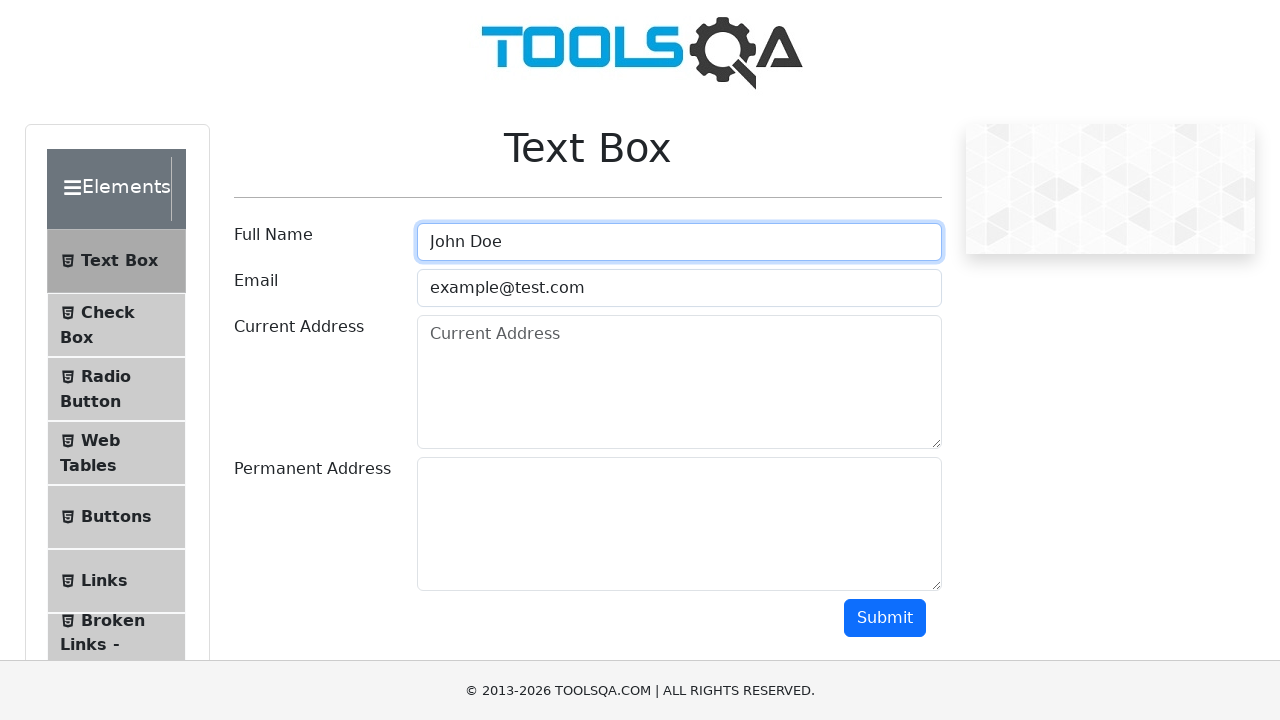

Filled current address field with 'Figueroa Street 111' on xpath=//textarea[@id='currentAddress']
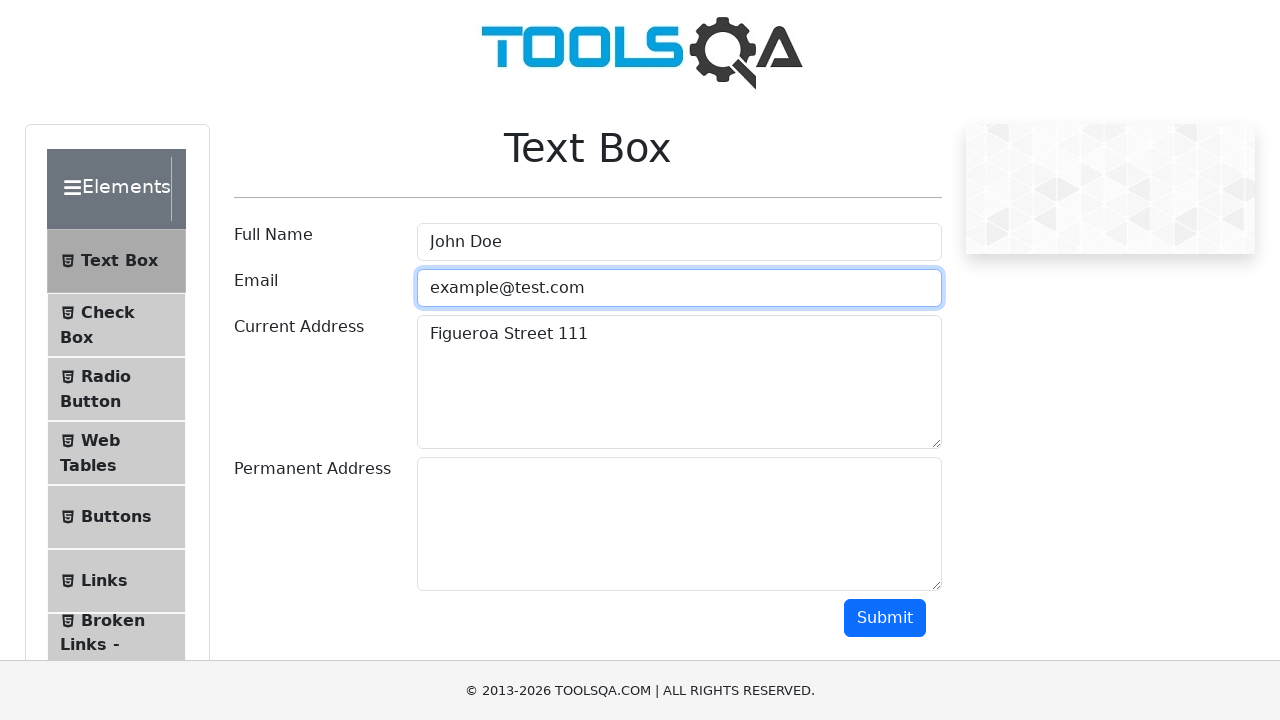

Filled permanent address field with very long string to test text overflow detection on xpath=//textarea[@id='permanentAddress']
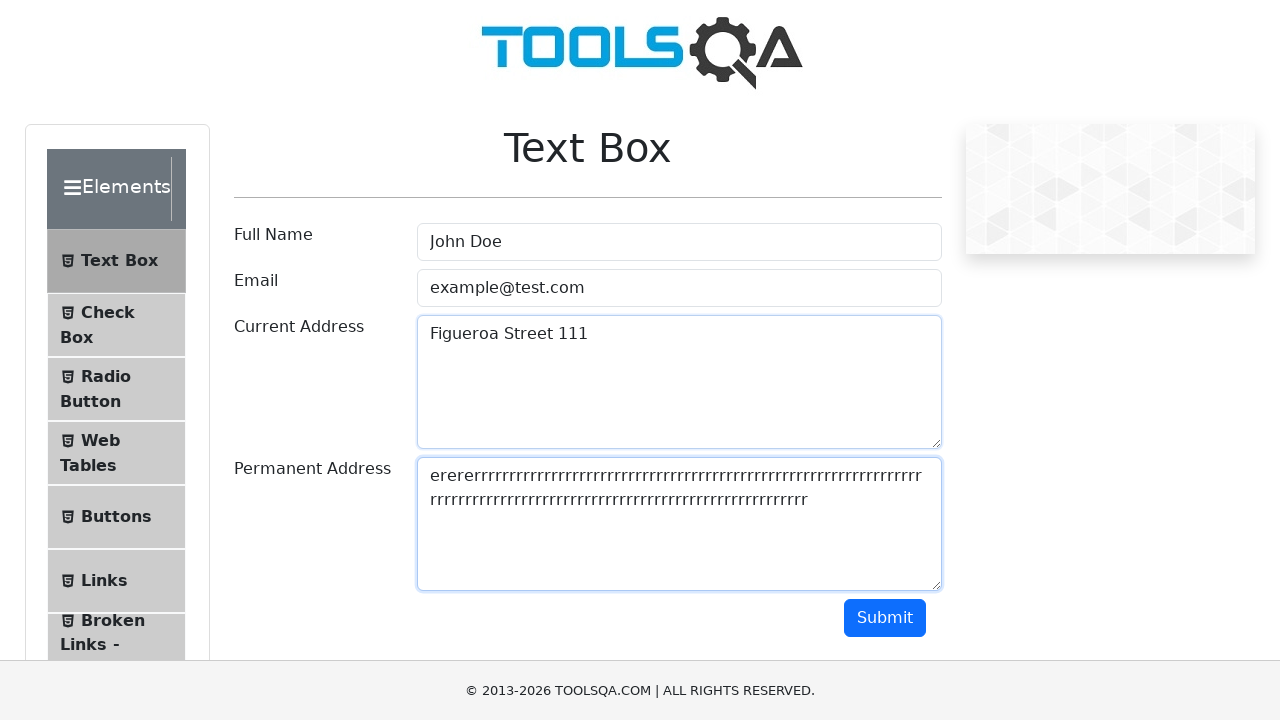

Scrolled submit button into view
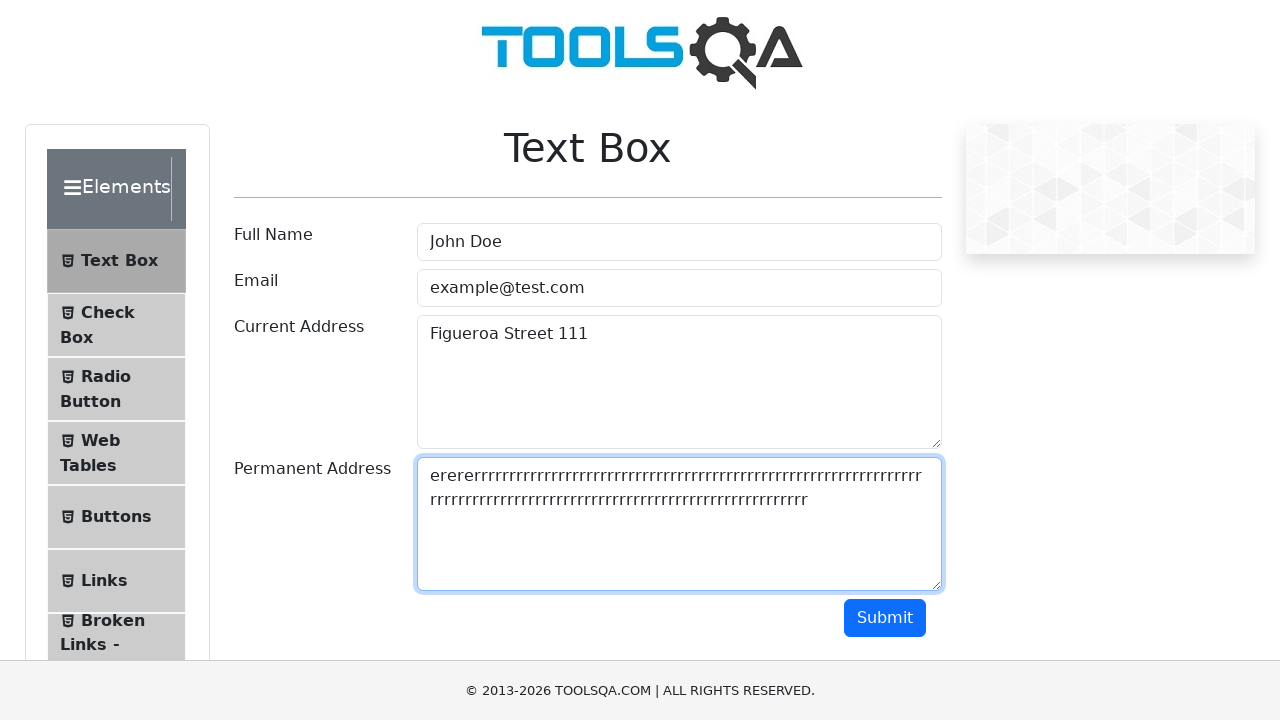

Clicked submit button to submit the form at (885, 618) on xpath=//button[@id='submit']
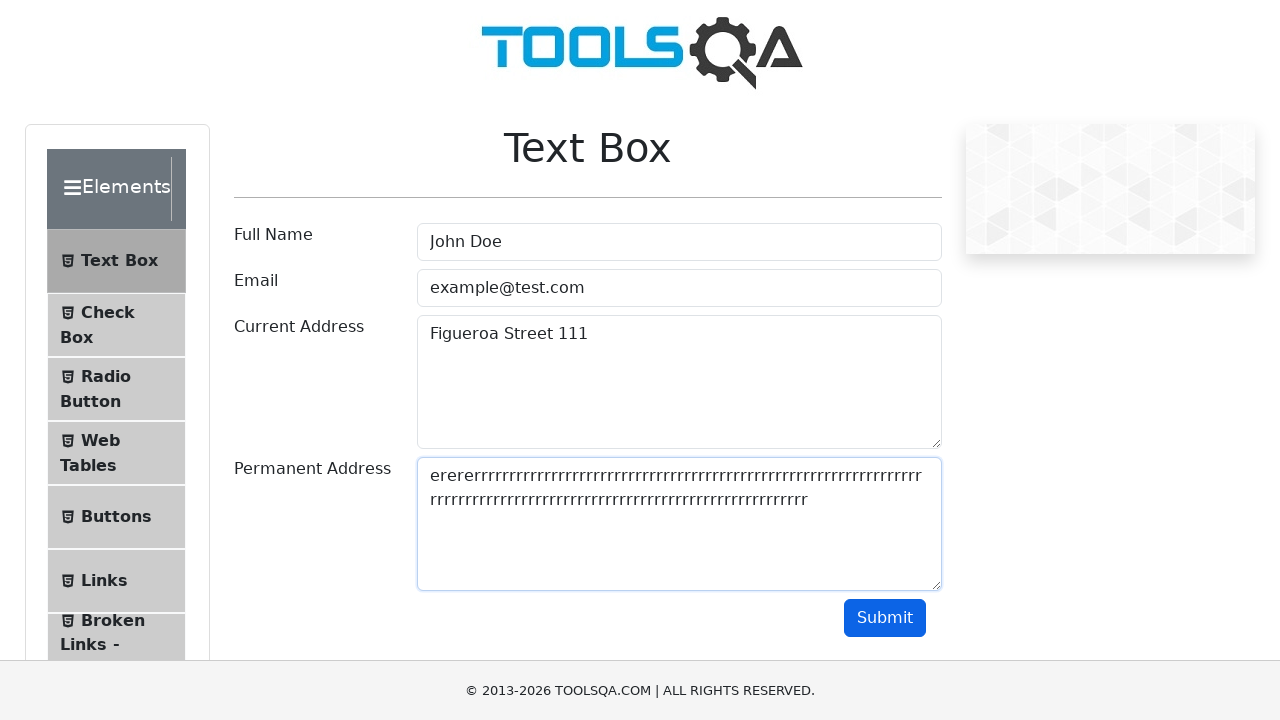

Output container loaded and is visible
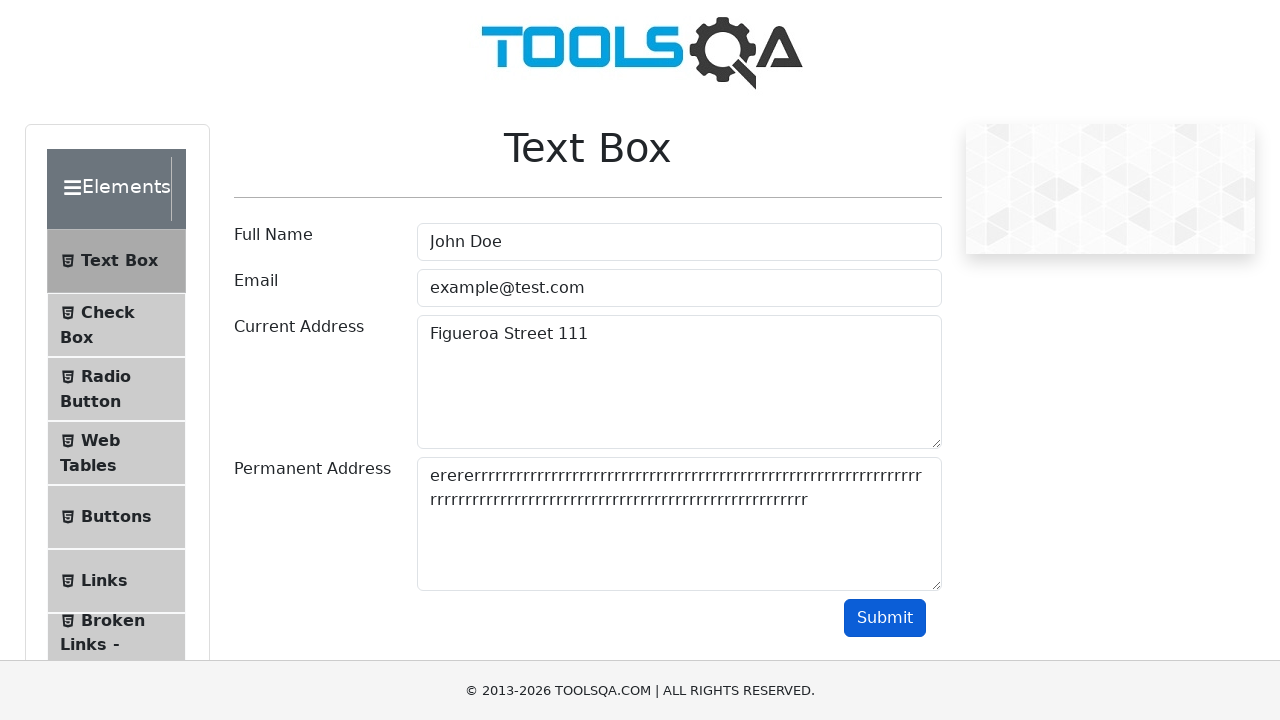

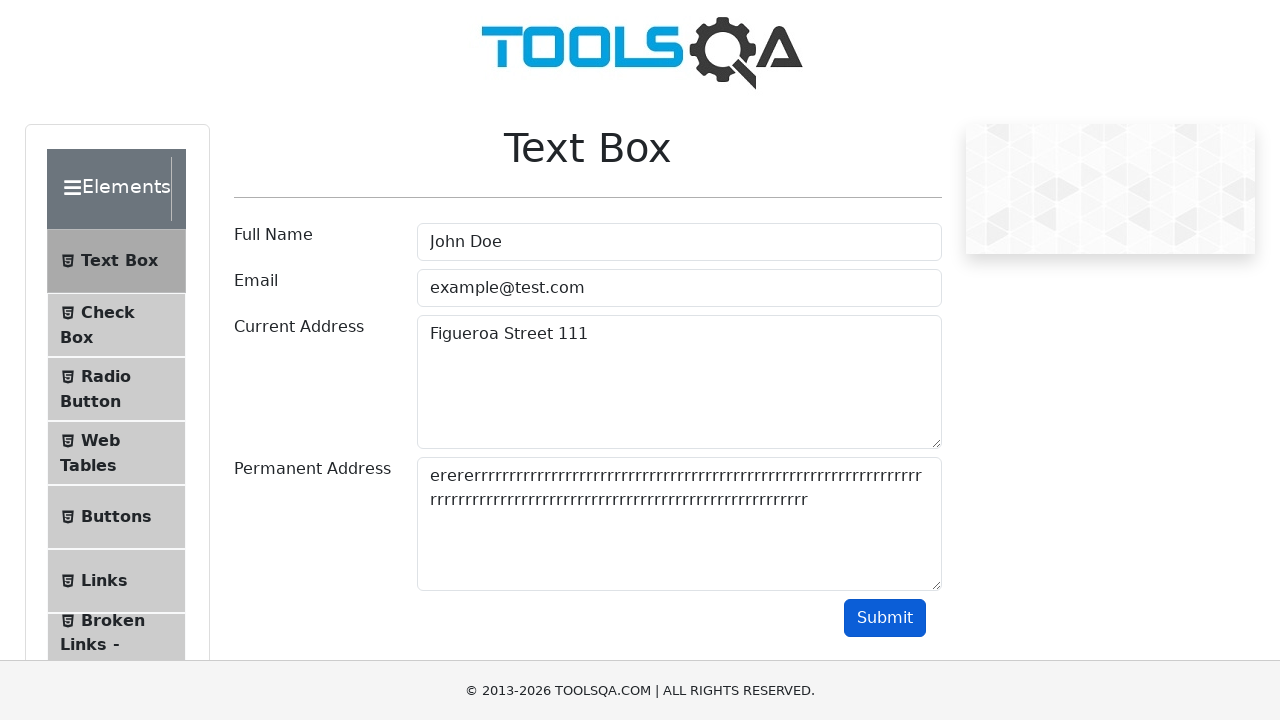